Navigates to Zero Bank login page and verifies that the header text displays "Log in to ZeroBank"

Starting URL: http://zero.webappsecurity.com/login.html

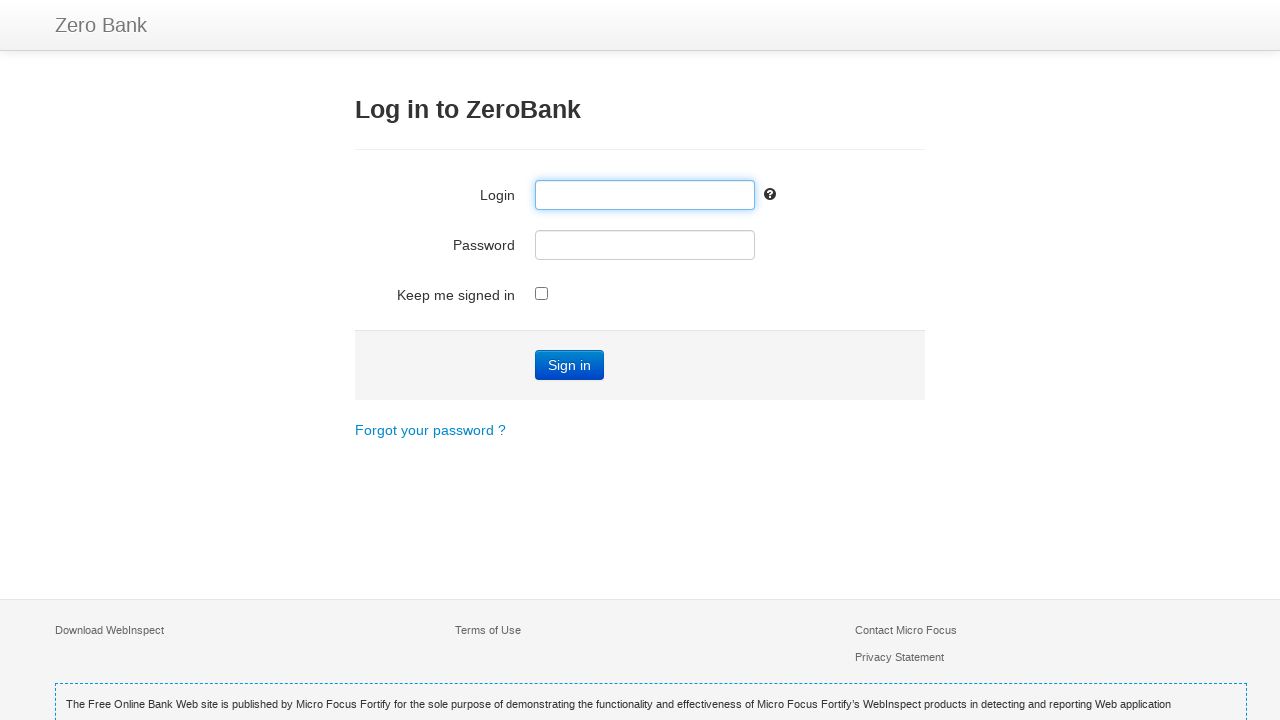

Navigated to Zero Bank login page
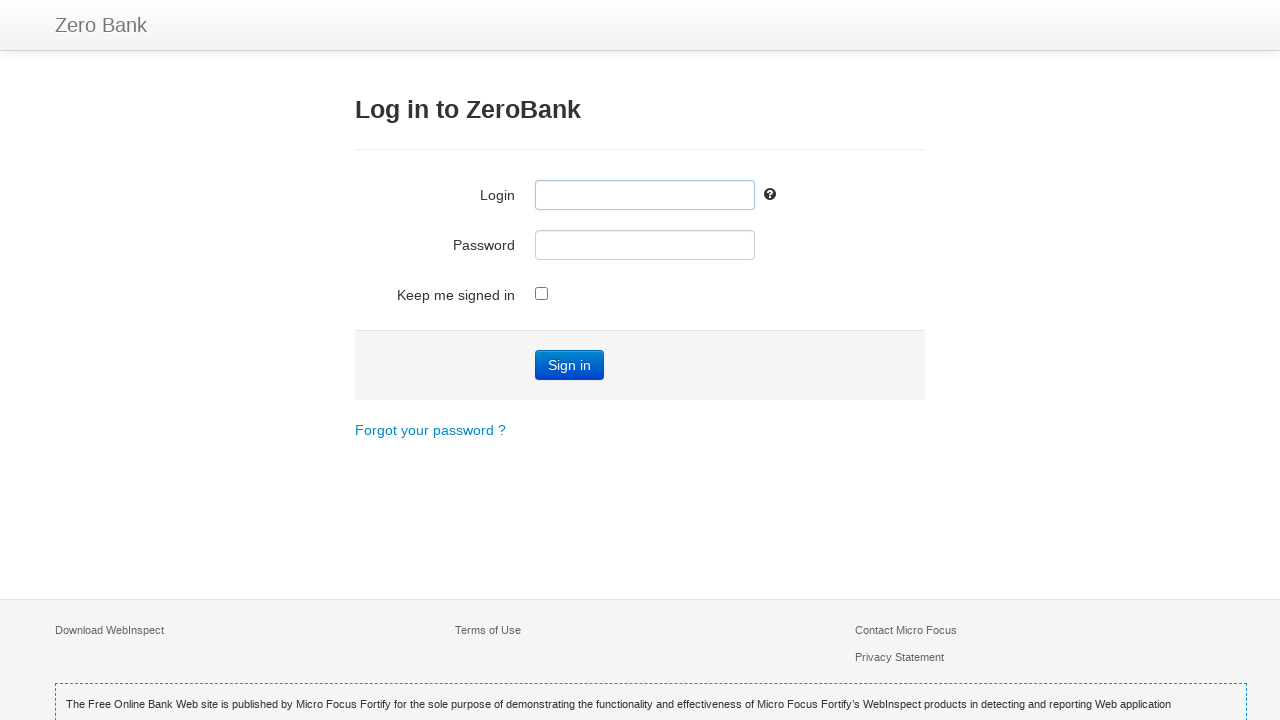

Located h3 header element
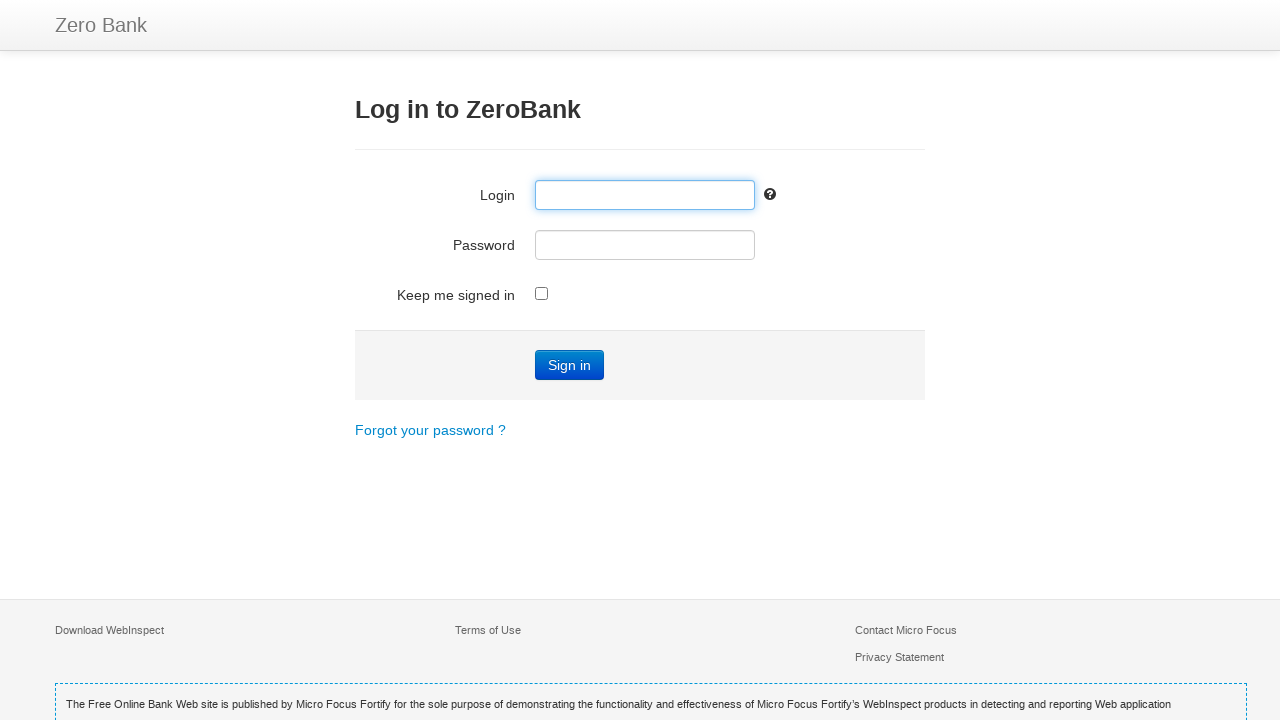

Verified header text displays 'Log in to ZeroBank'
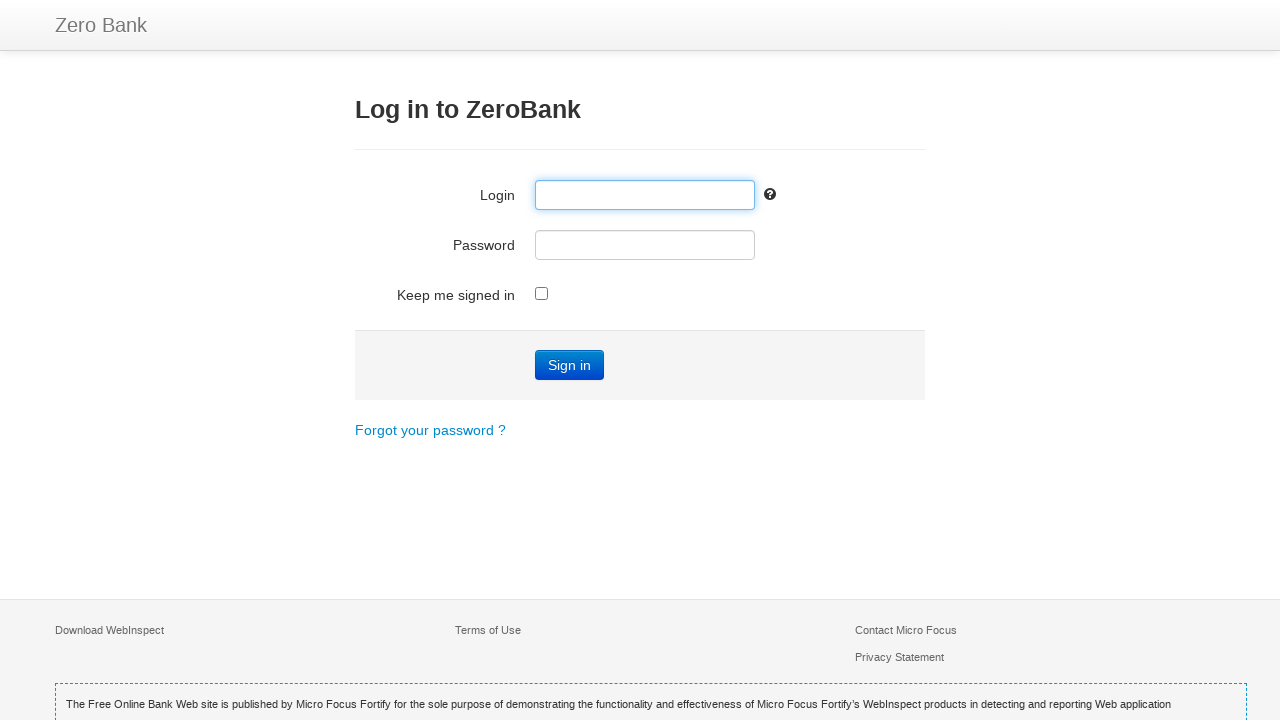

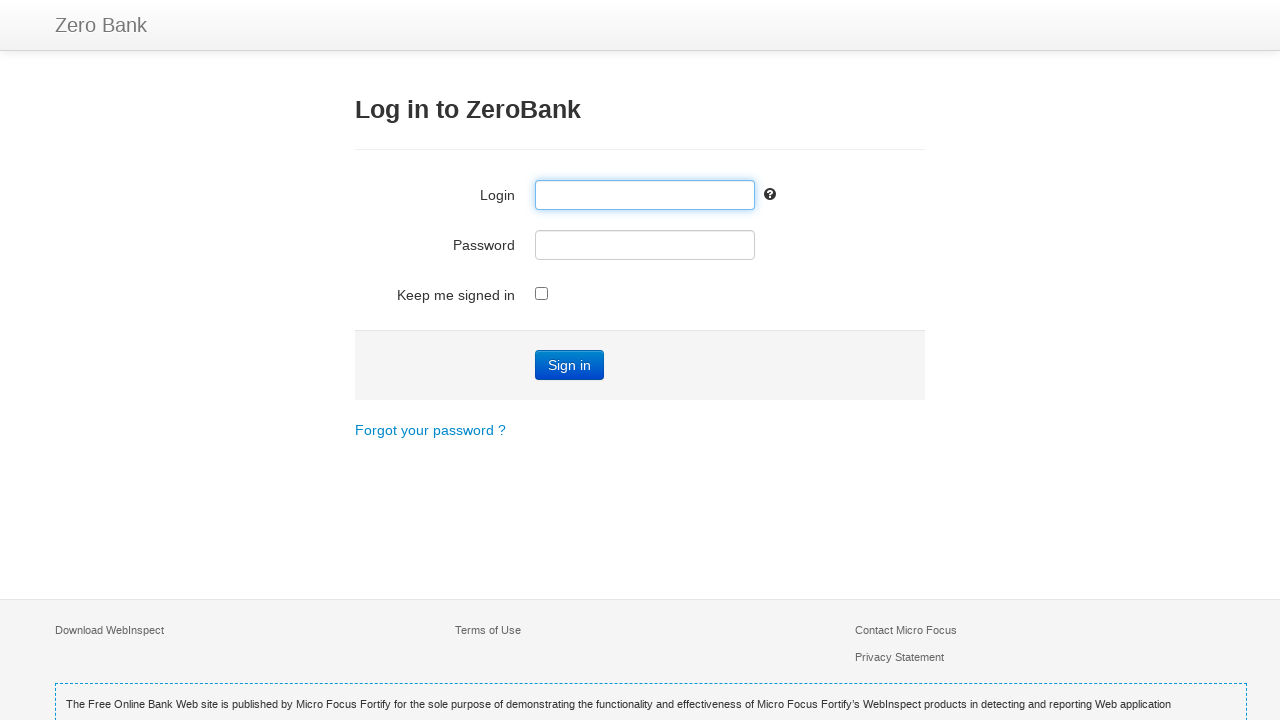